Tests the e-commerce flow by searching for products, adding a specific item (Cashews) to cart, proceeding to checkout, and placing an order

Starting URL: https://rahulshettyacademy.com/seleniumPractise/#/

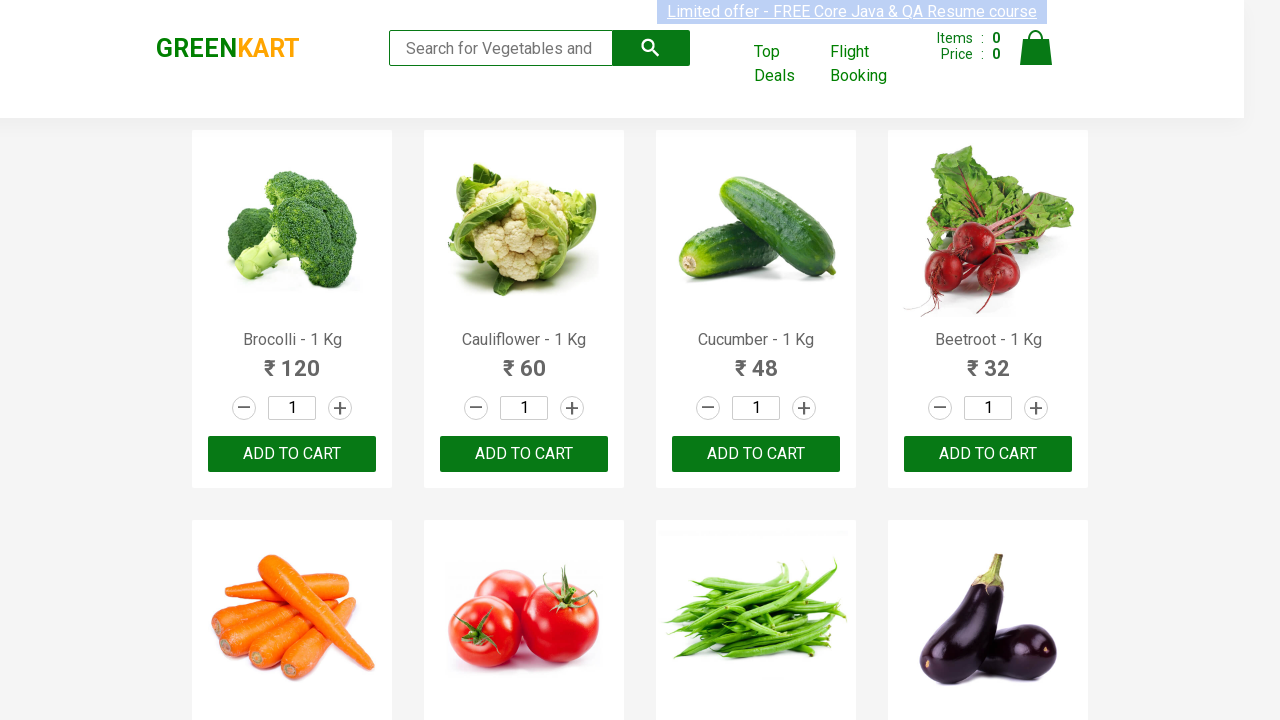

Filled search box with 'ca' to find Cashews on .search-keyword
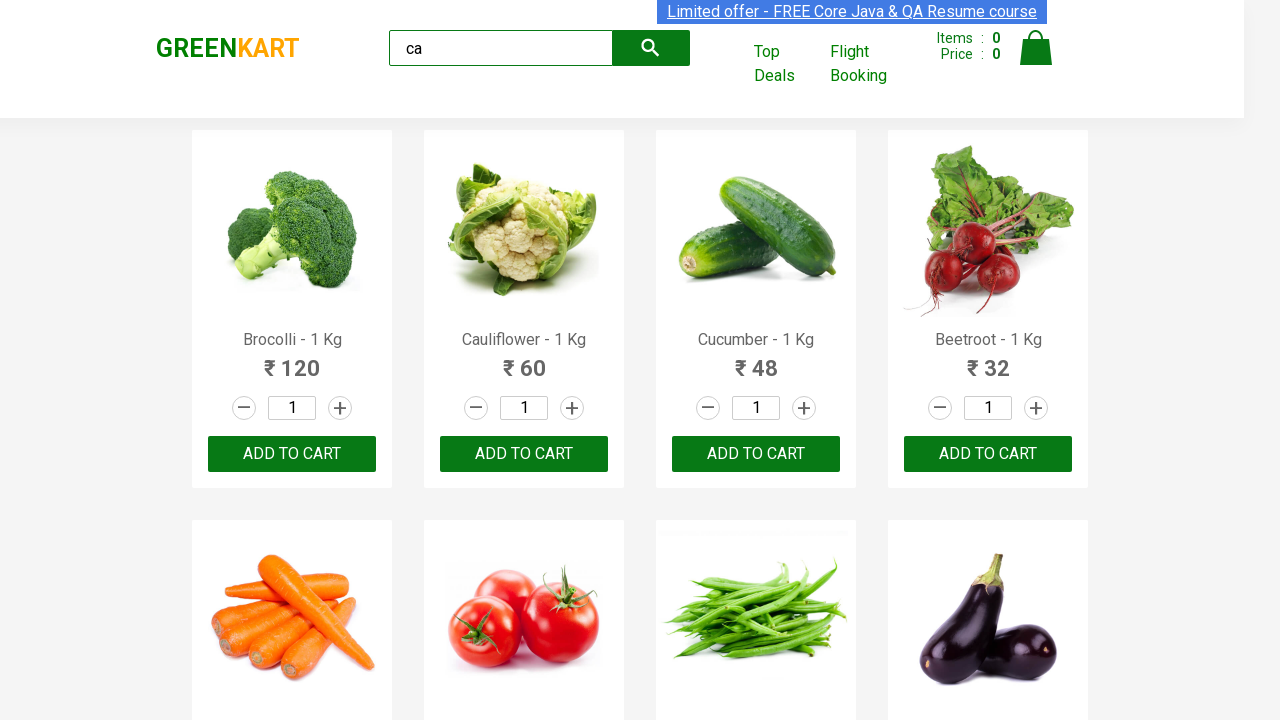

Waited for search results to load
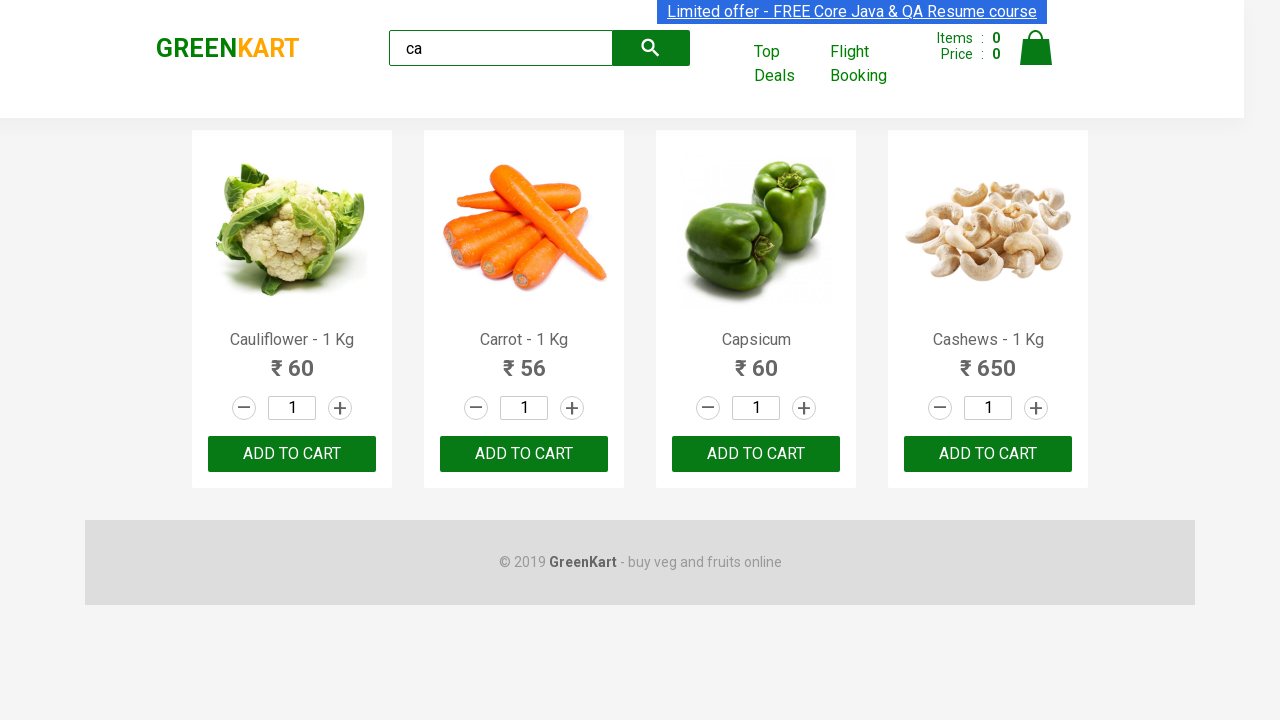

Located all product elements on page
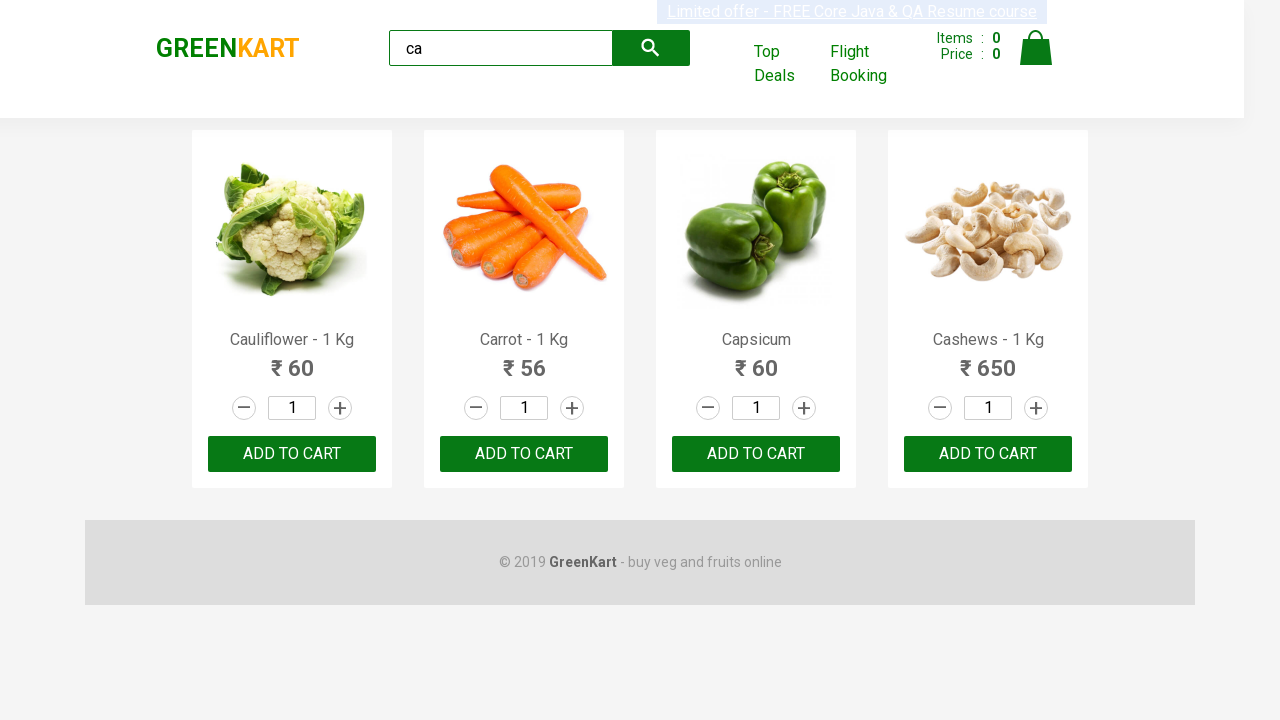

Retrieved product name: Cauliflower - 1 Kg
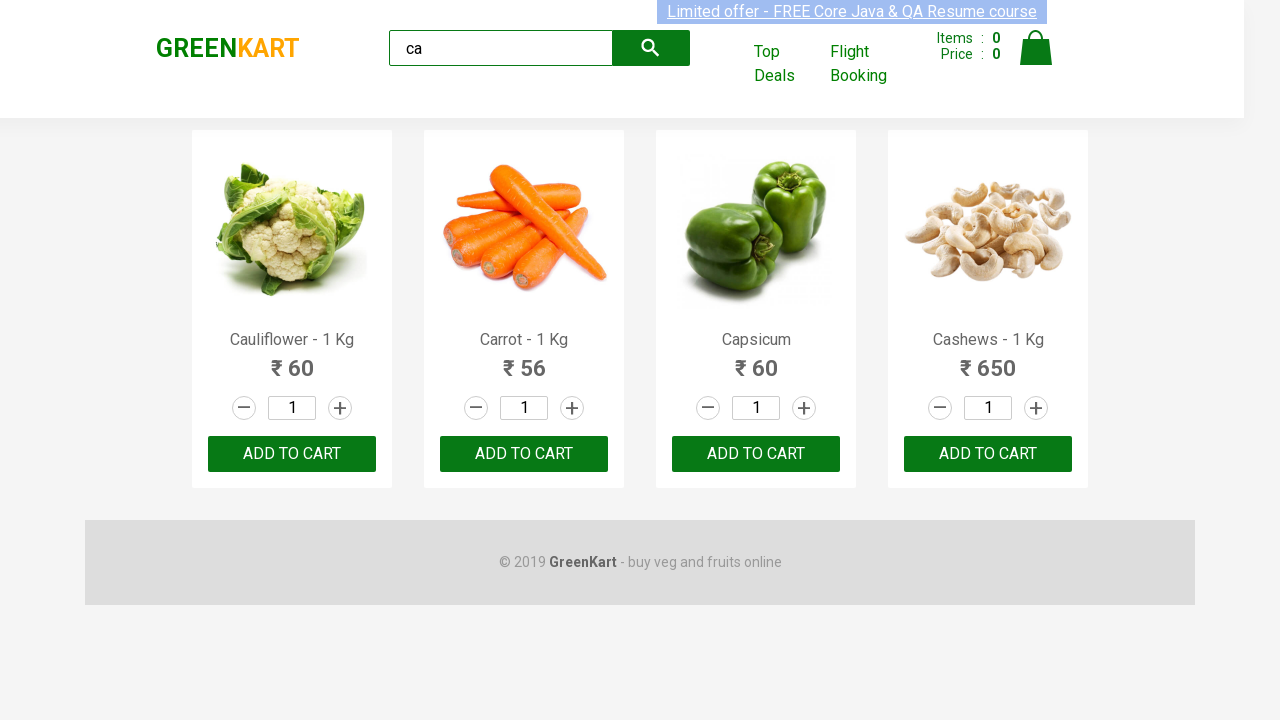

Retrieved product name: Carrot - 1 Kg
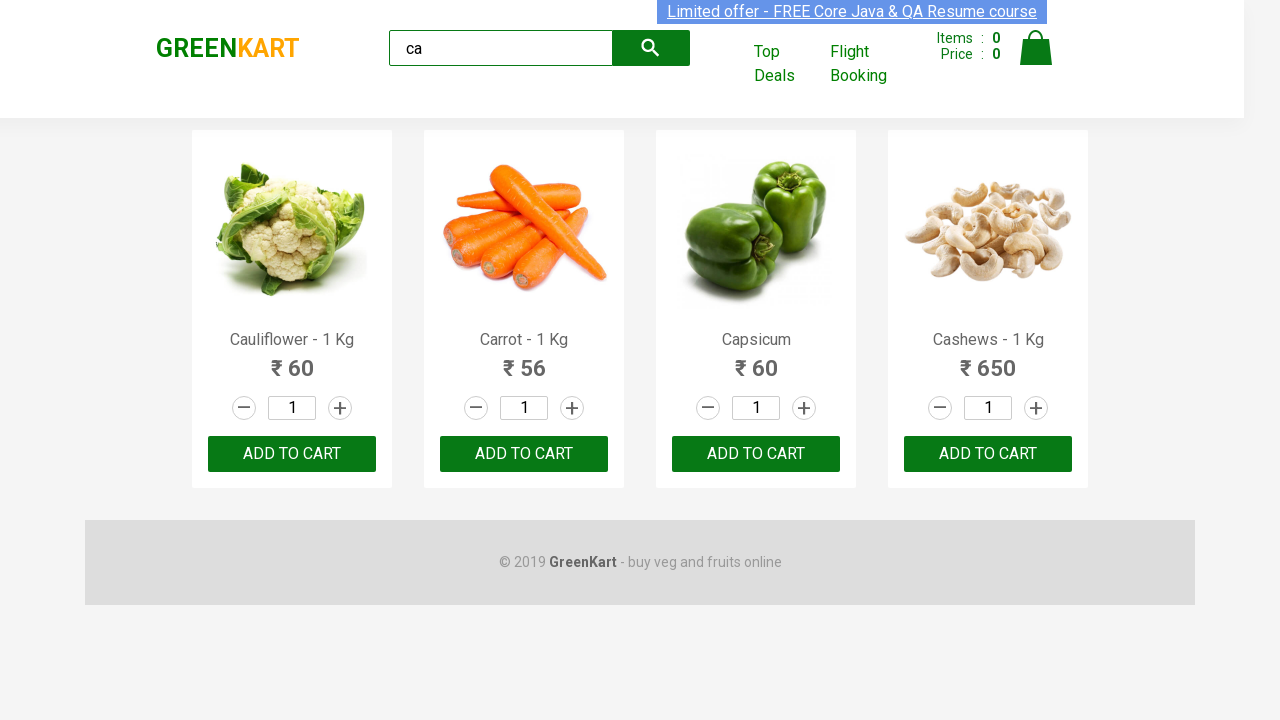

Retrieved product name: Capsicum
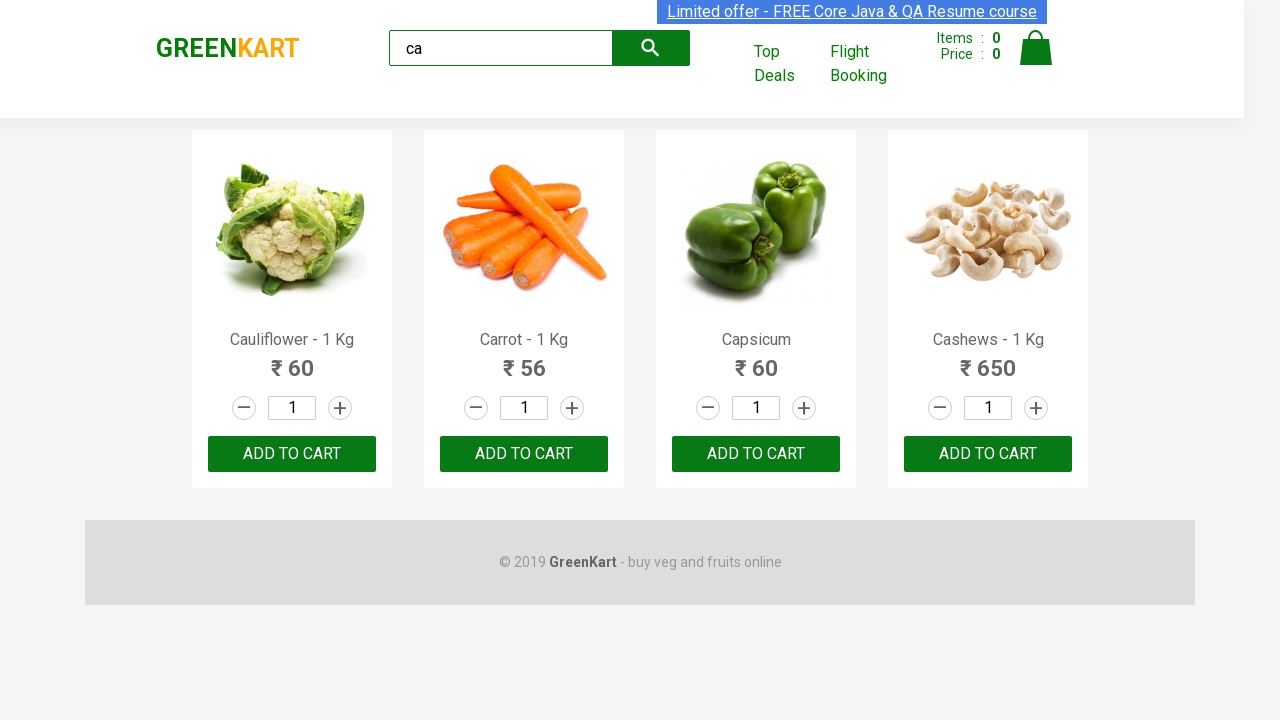

Retrieved product name: Cashews - 1 Kg
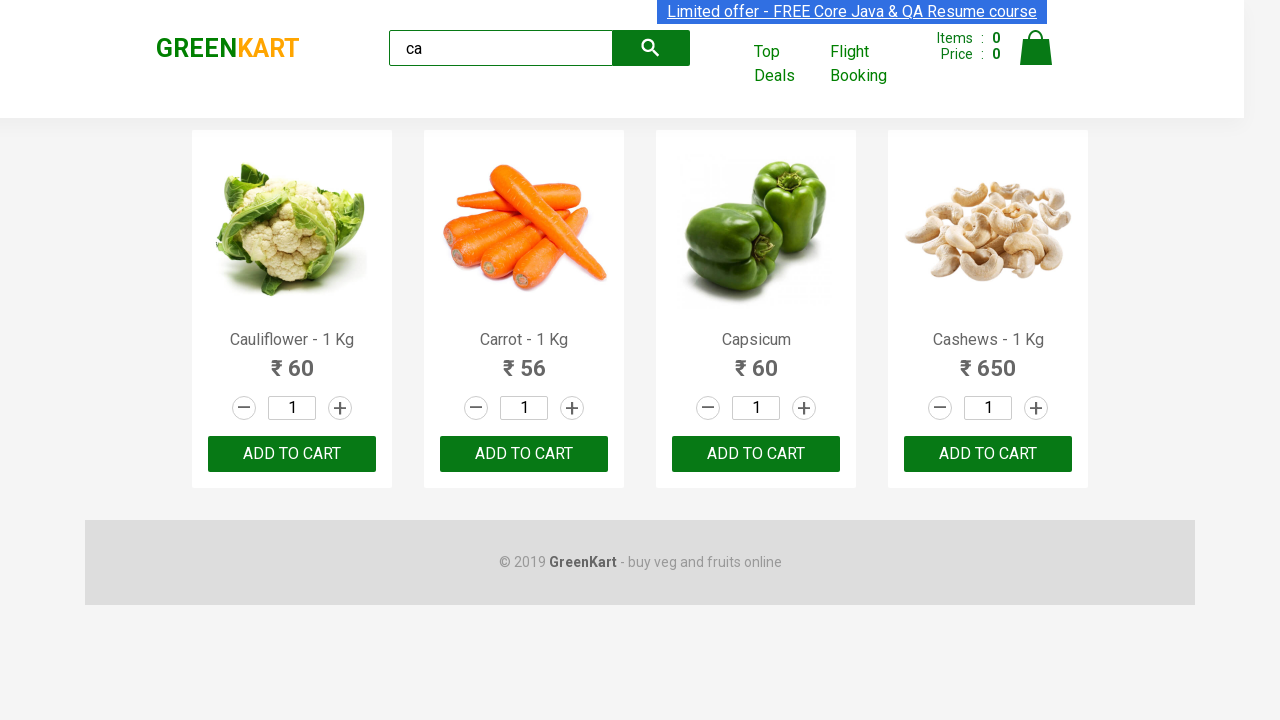

Clicked Add to Cart button for Cashews product at (988, 454) on .products .product >> nth=3 >> button
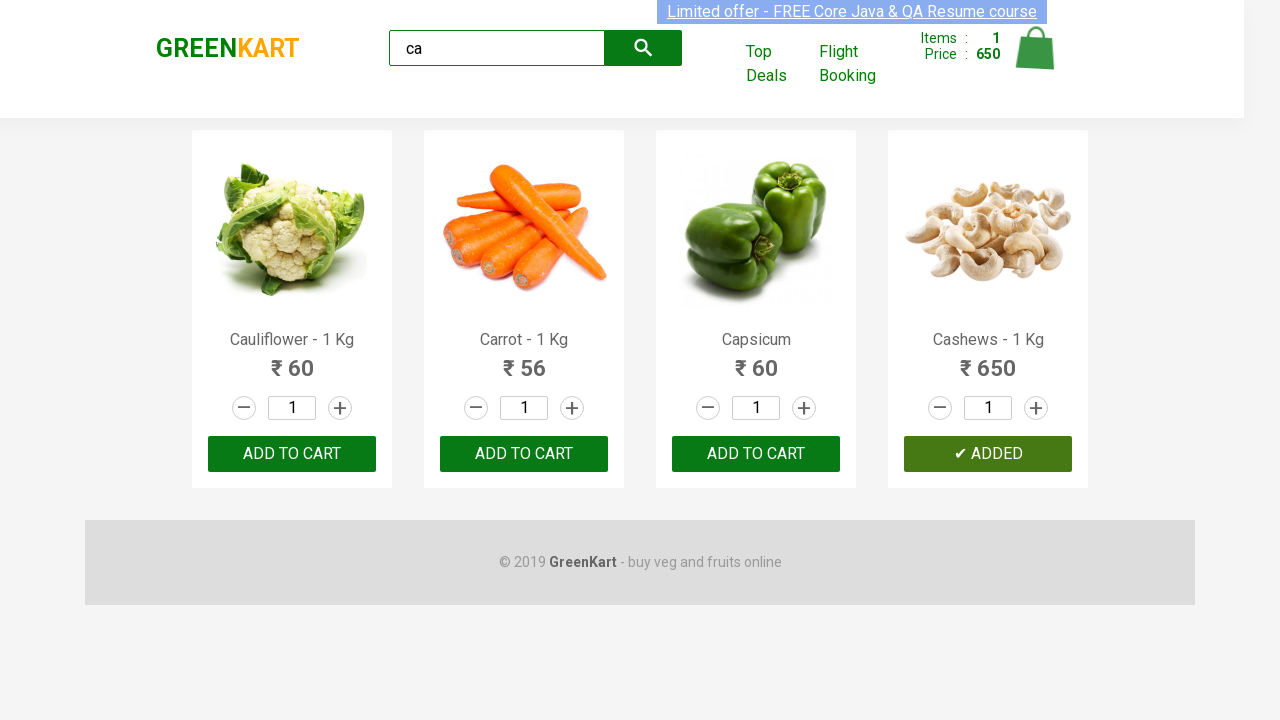

Clicked cart icon to view shopping cart at (1036, 48) on .cart-icon > img
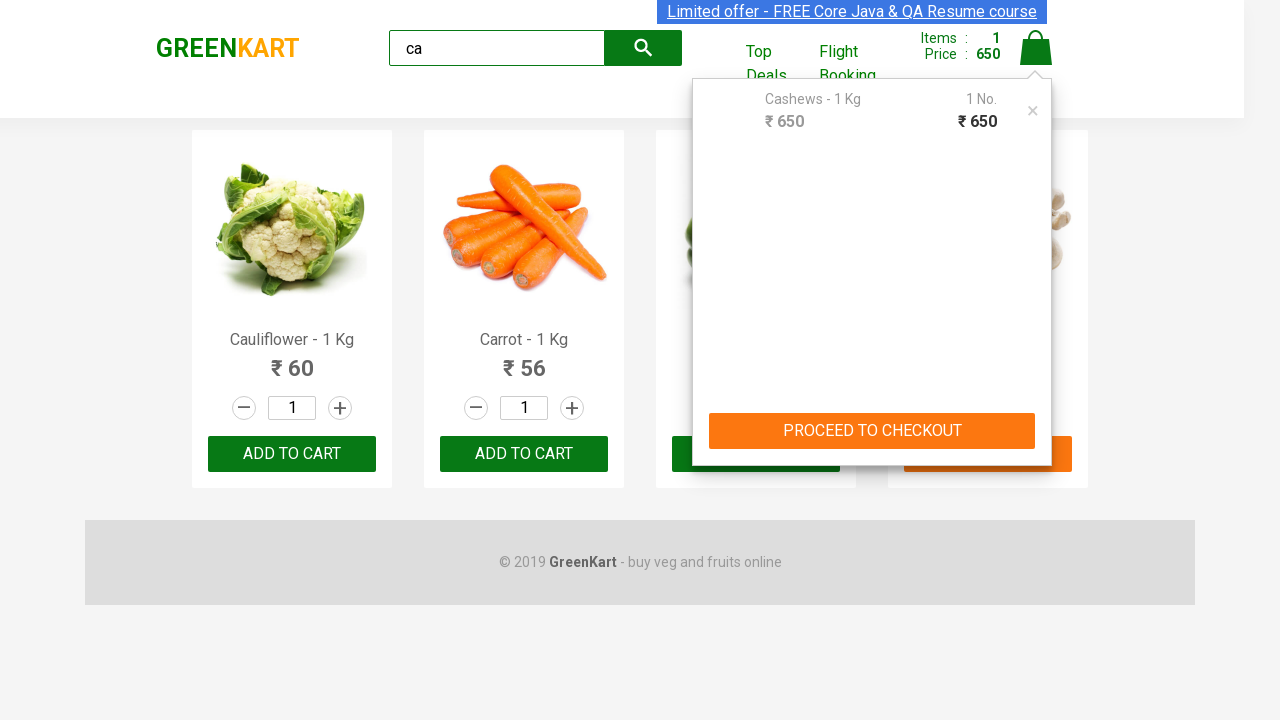

Clicked PROCEED TO CHECKOUT button at (872, 431) on text=PROCEED TO CHECKOUT
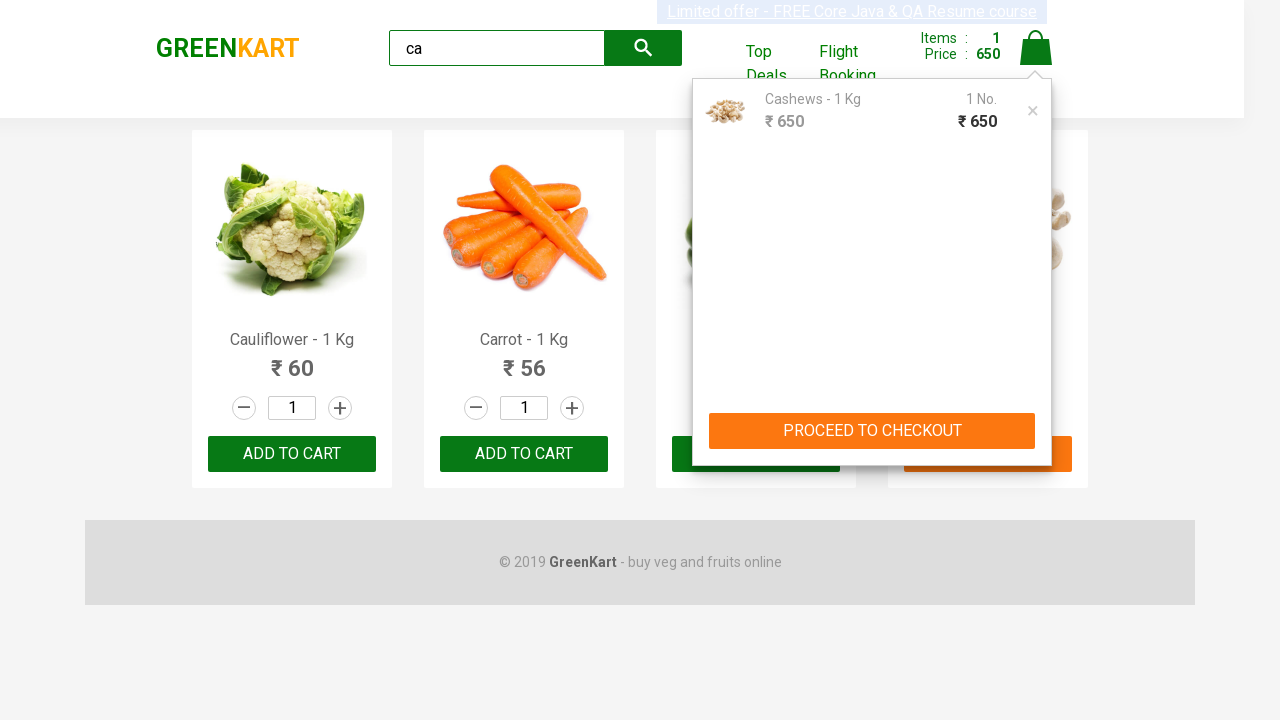

Waited for checkout page to load
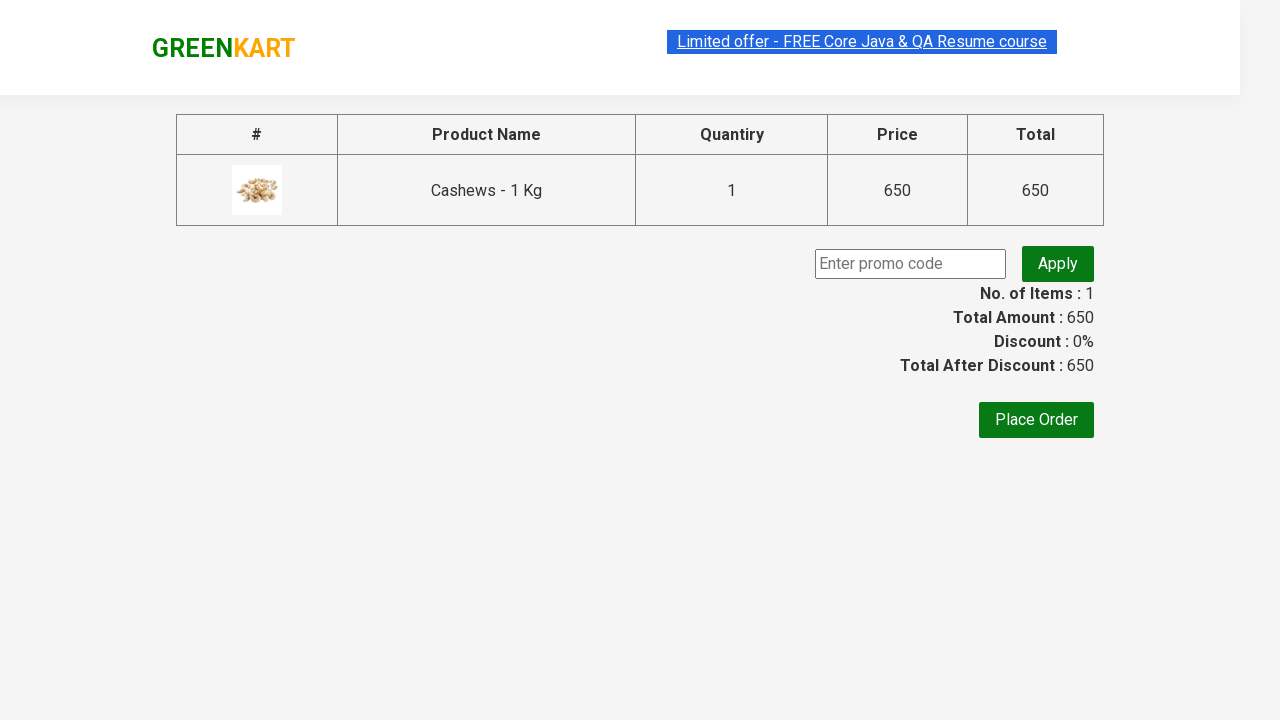

Clicked Place Order button to complete purchase at (1036, 420) on text=Place Order
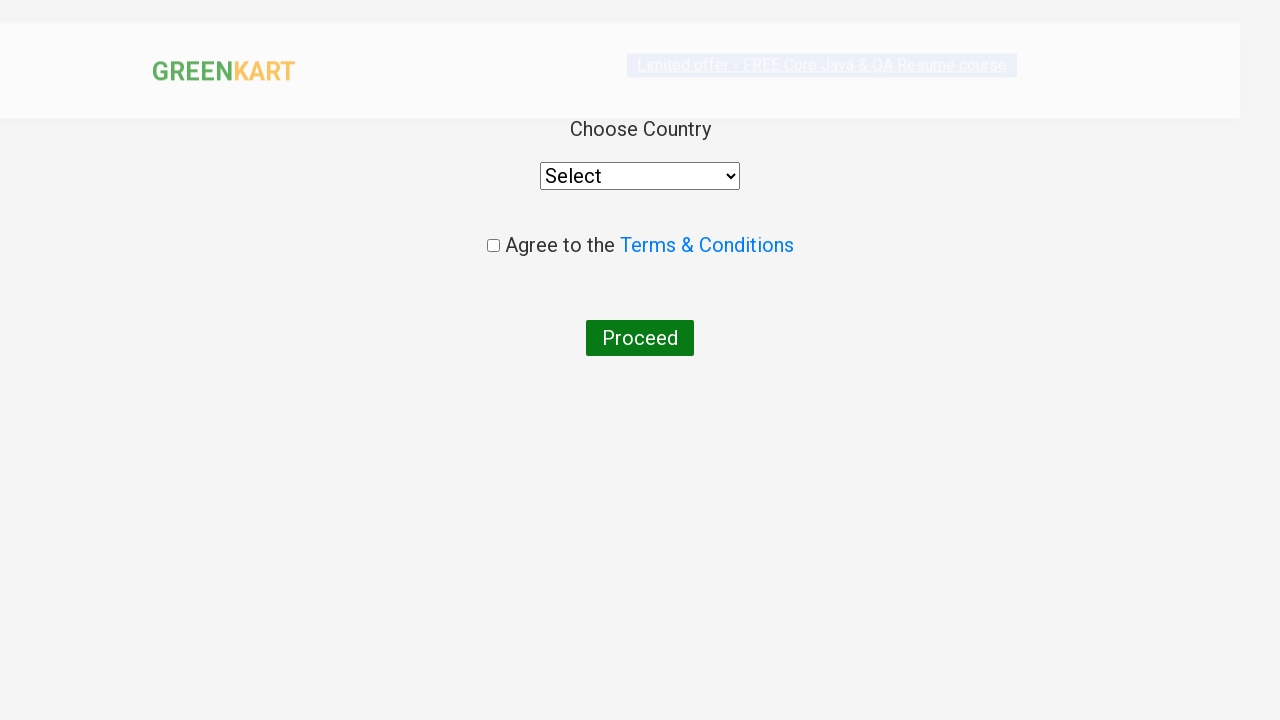

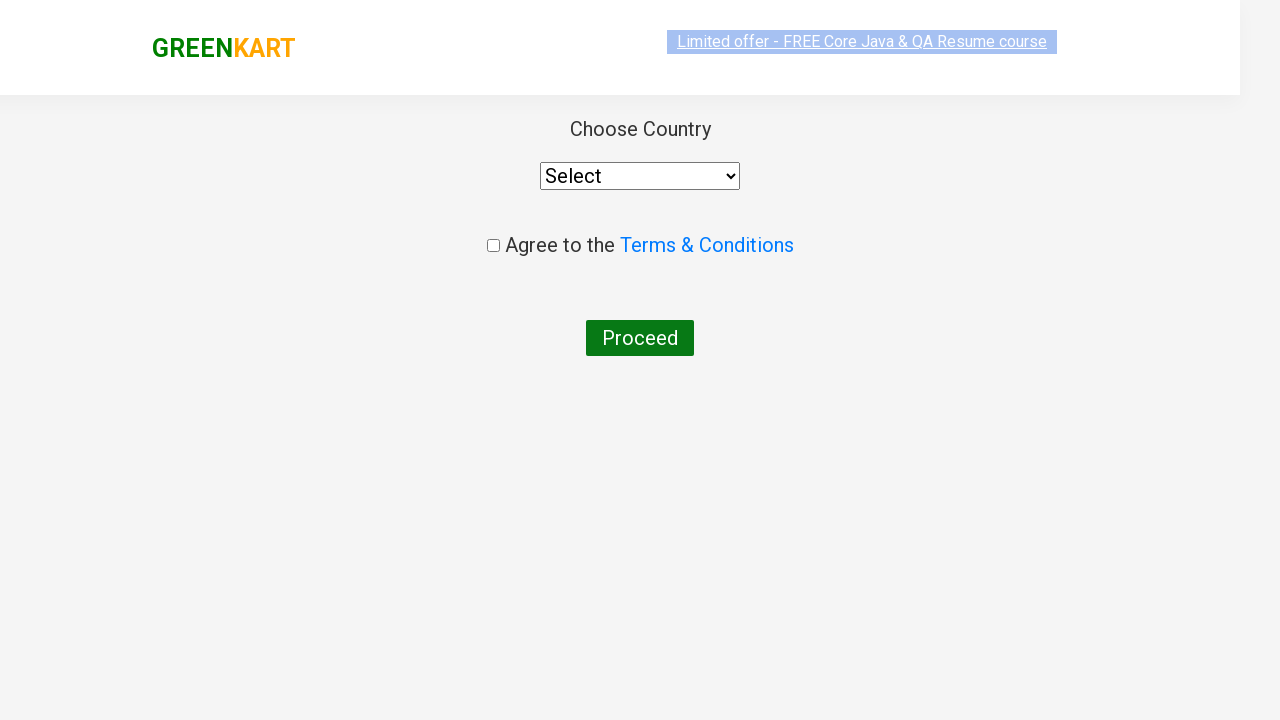